Tests file upload functionality by selecting a file and clicking the upload button on a test website

Starting URL: https://the-internet.herokuapp.com/upload

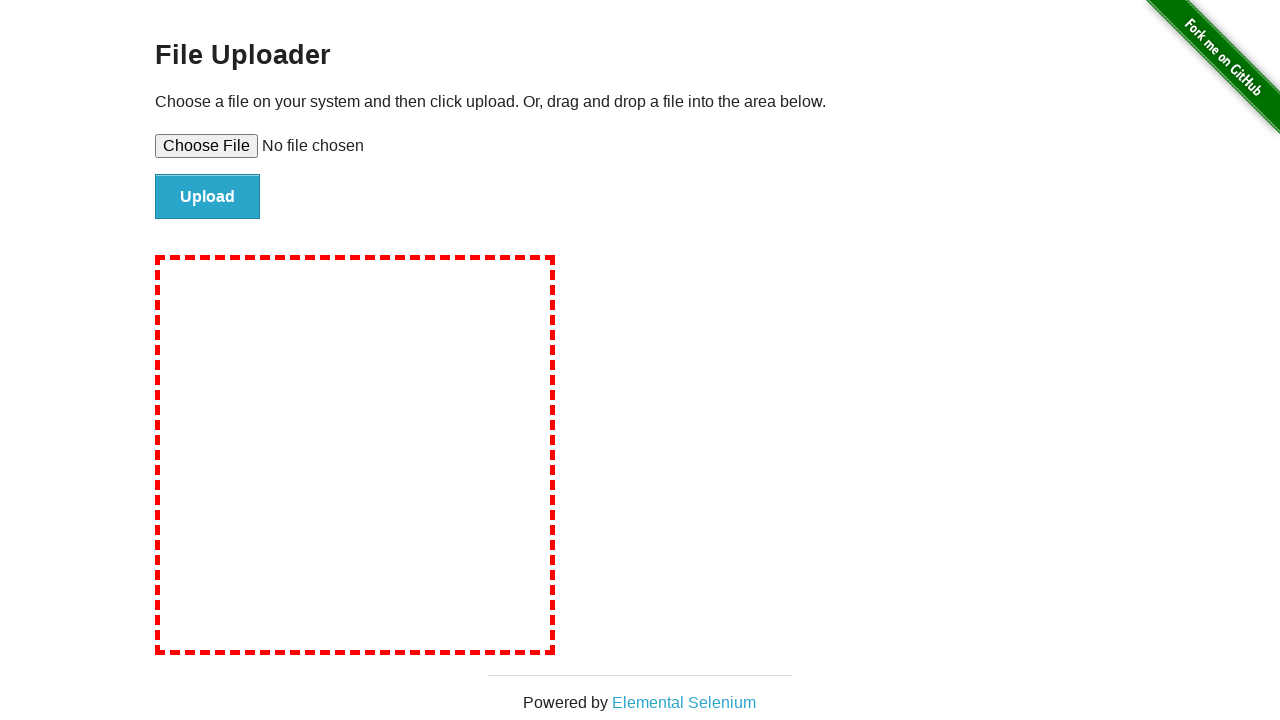

Created temporary test file for upload
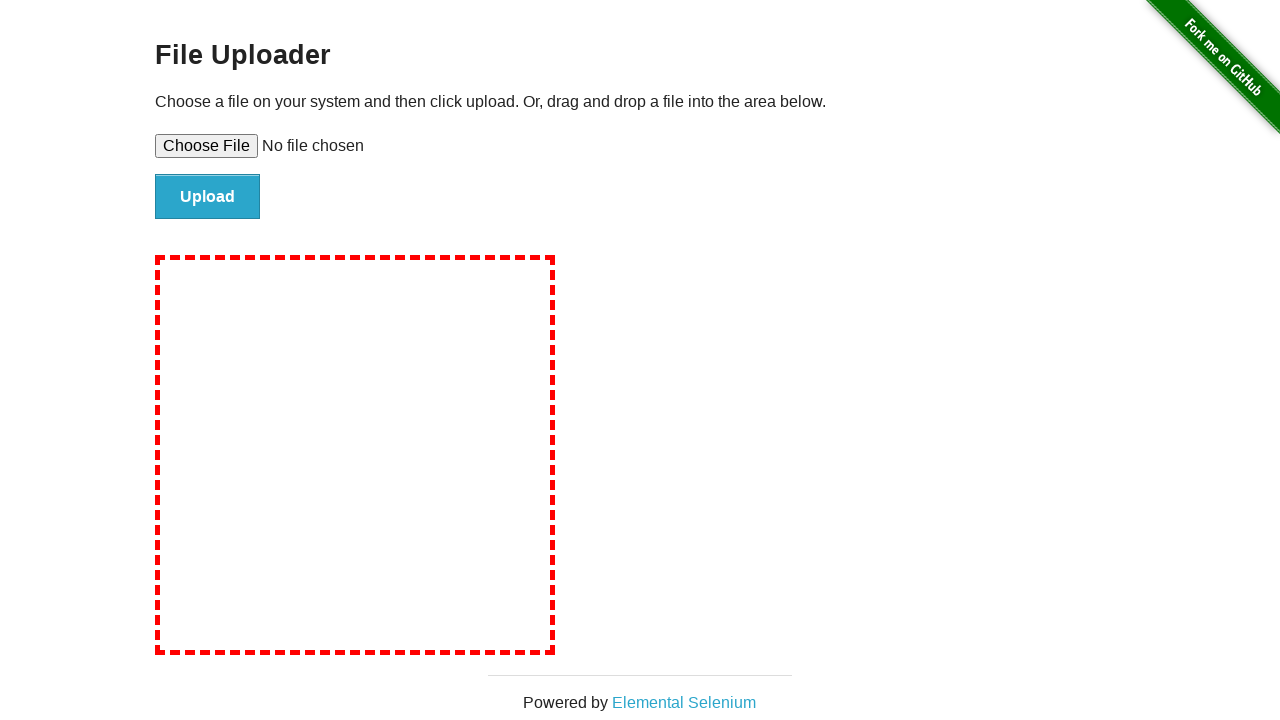

Selected test file in file upload input
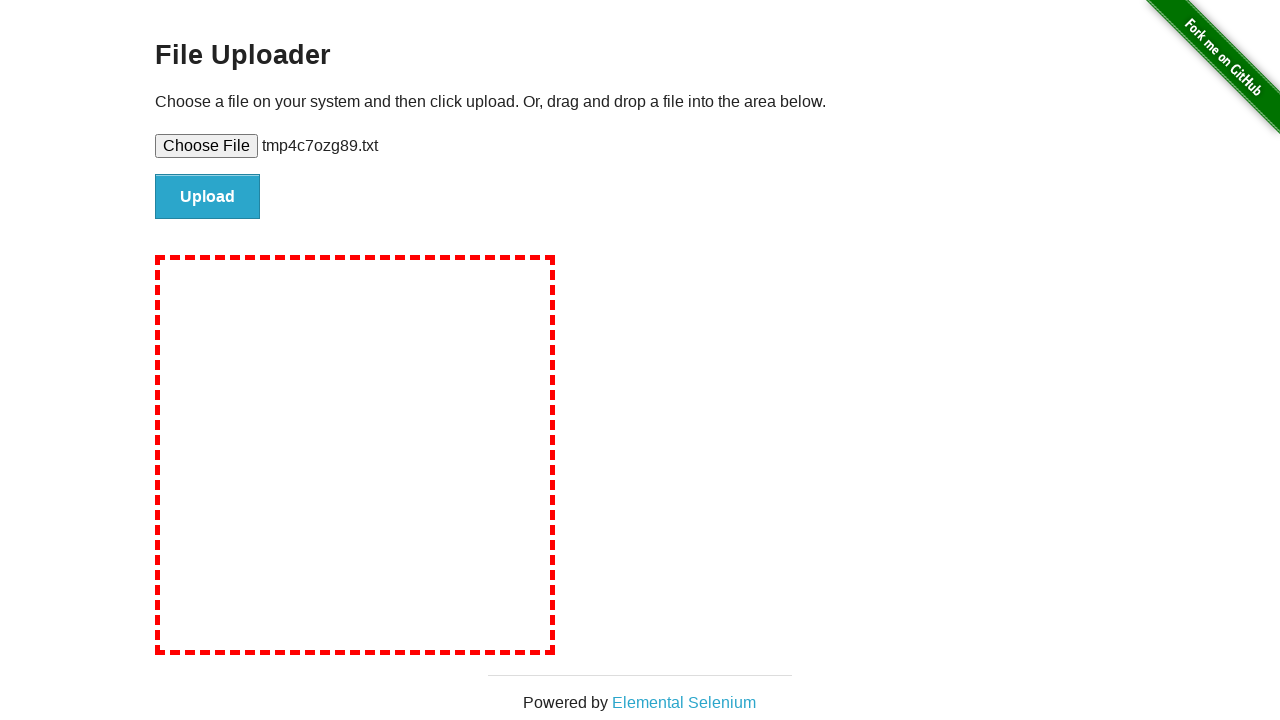

Clicked upload button to submit file at (208, 197) on input#file-submit
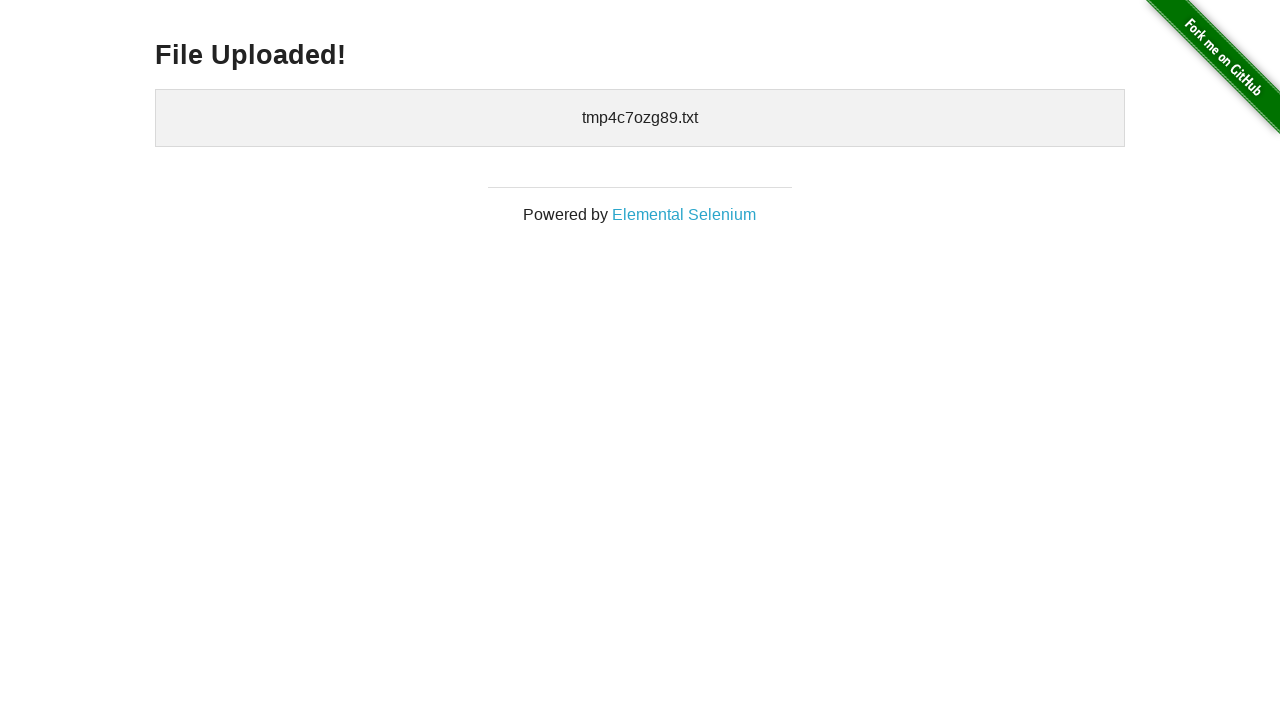

File upload completed and confirmation heading appeared
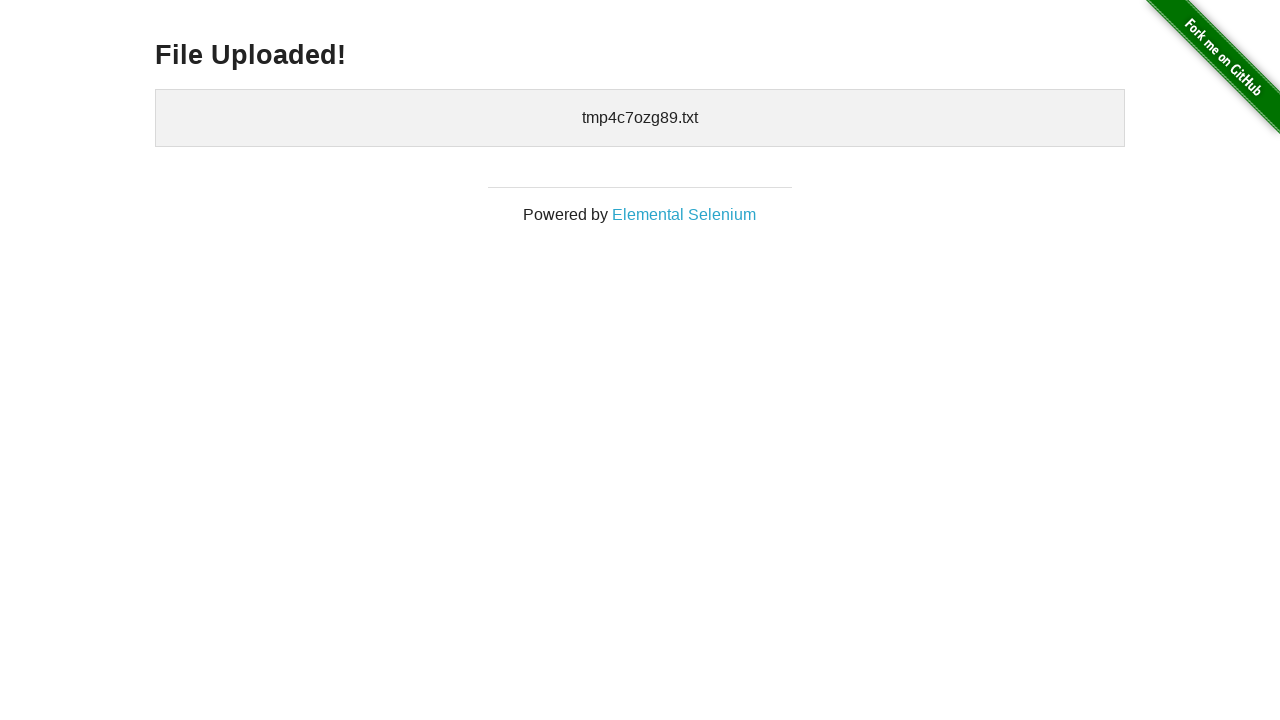

Cleaned up temporary test file
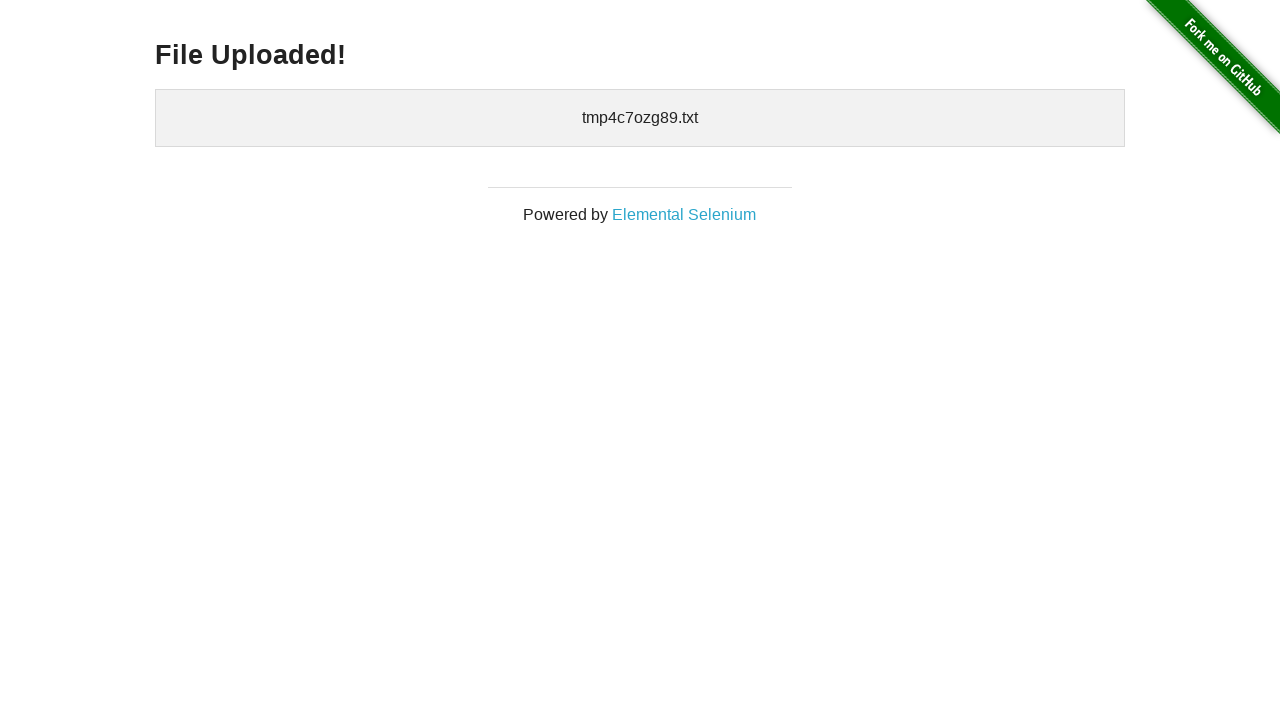

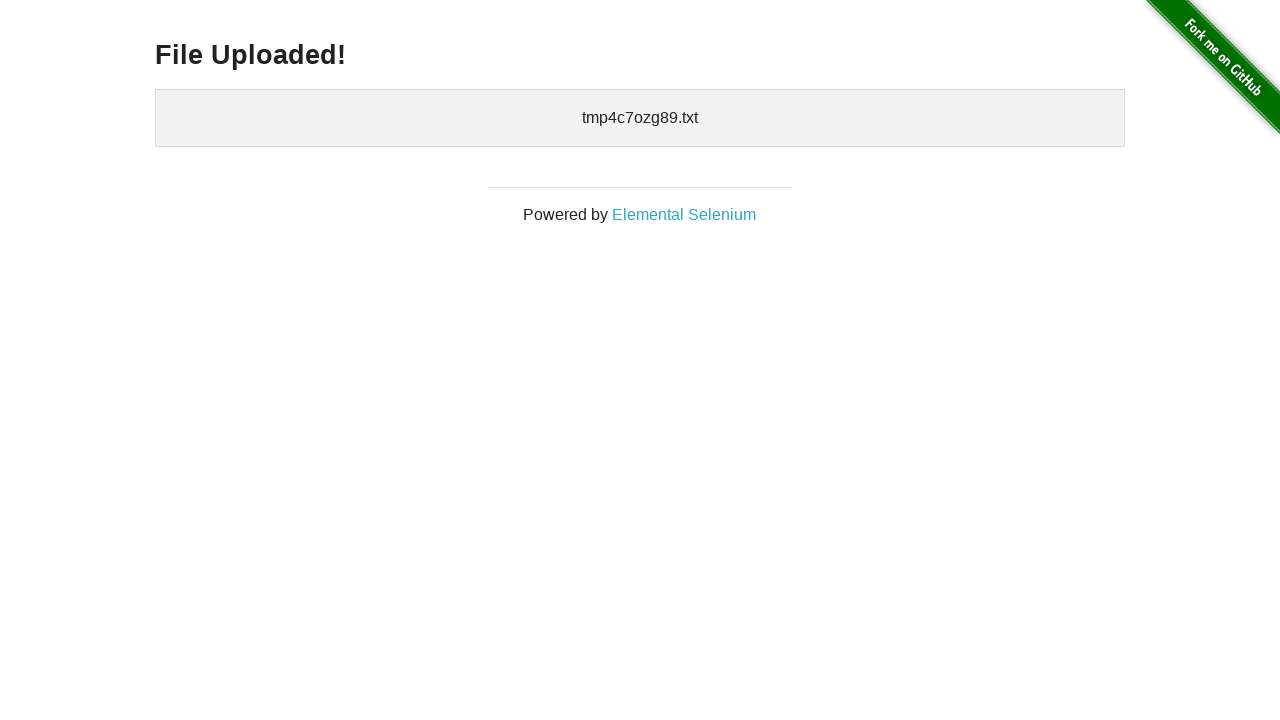